Tests wait functionality by clicking a red button and verifying that a danger-styled background element becomes visible after a delay

Starting URL: https://www.techglobal-training.com/frontend/waits

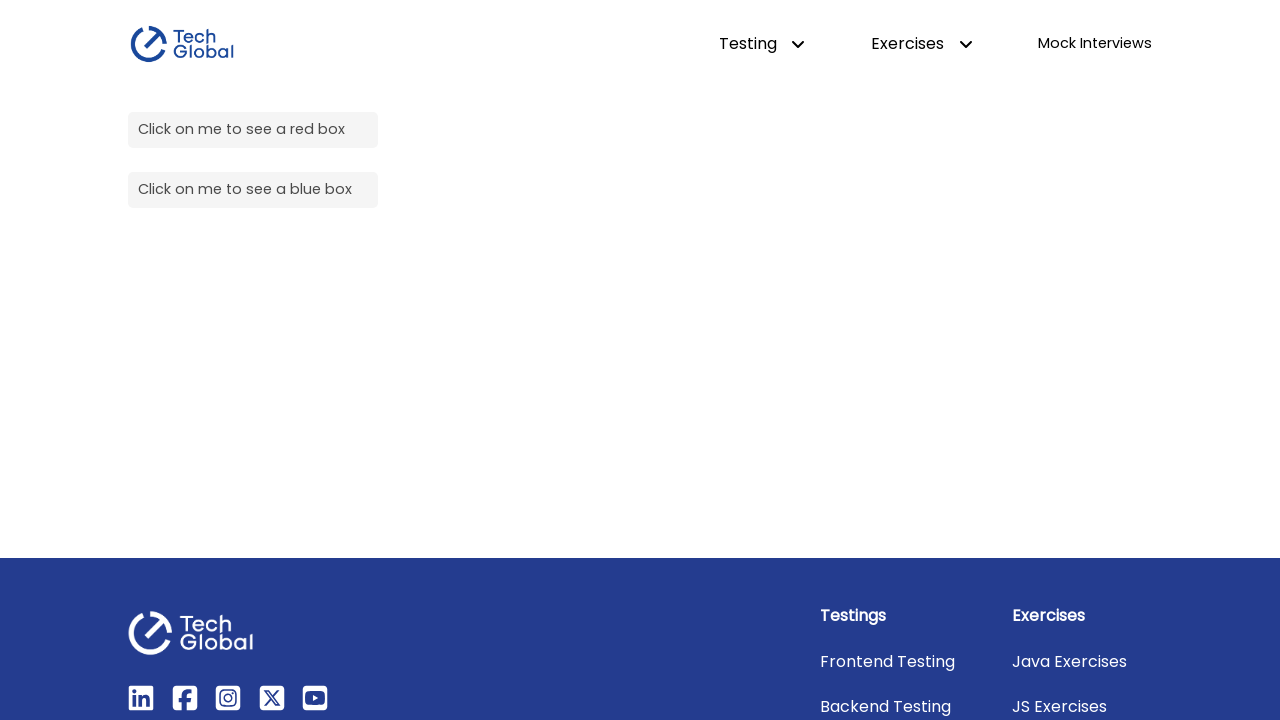

Clicked the red button at (253, 130) on #red
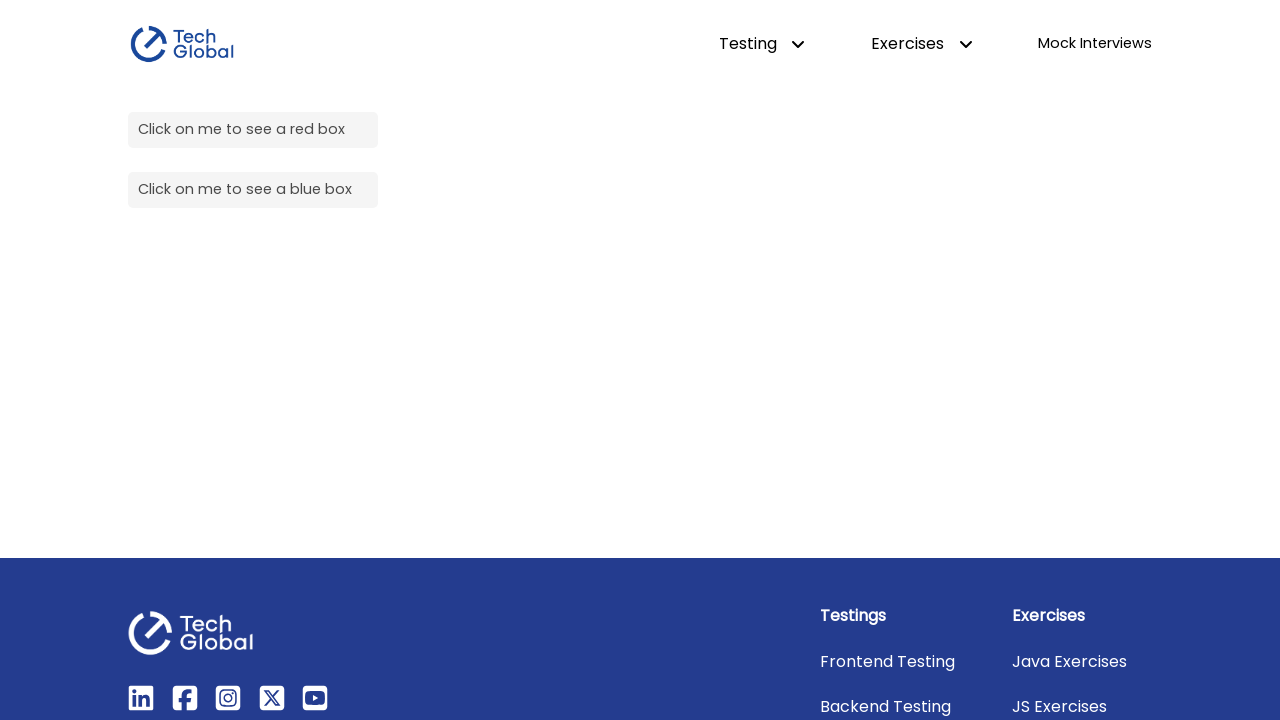

Verified that danger-styled background element became visible after delay
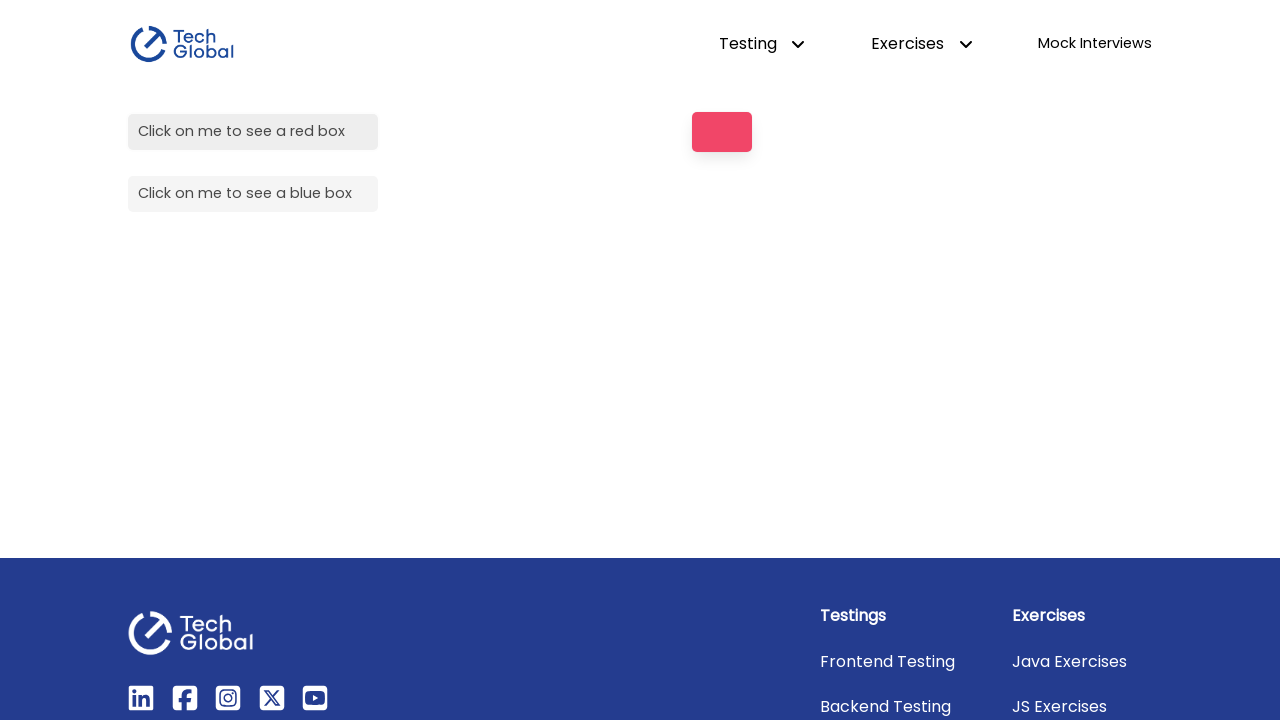

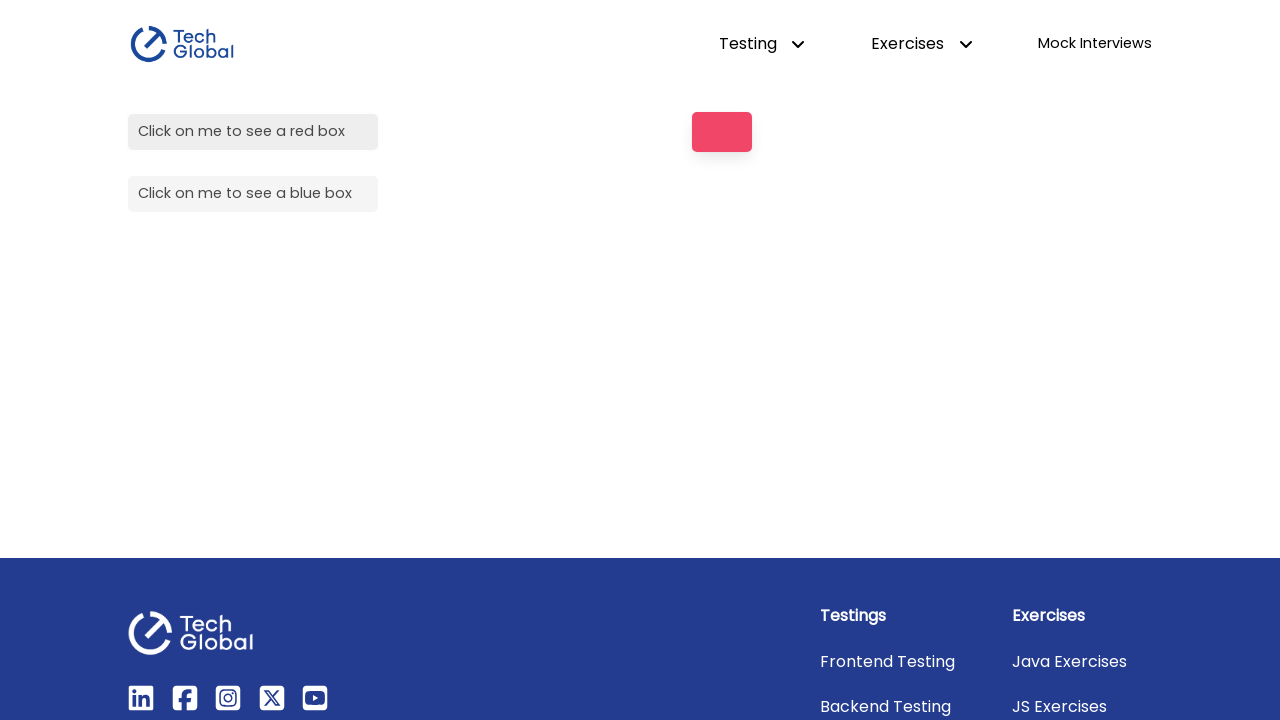